Tests that clicking Clear completed removes completed items from the list

Starting URL: https://demo.playwright.dev/todomvc

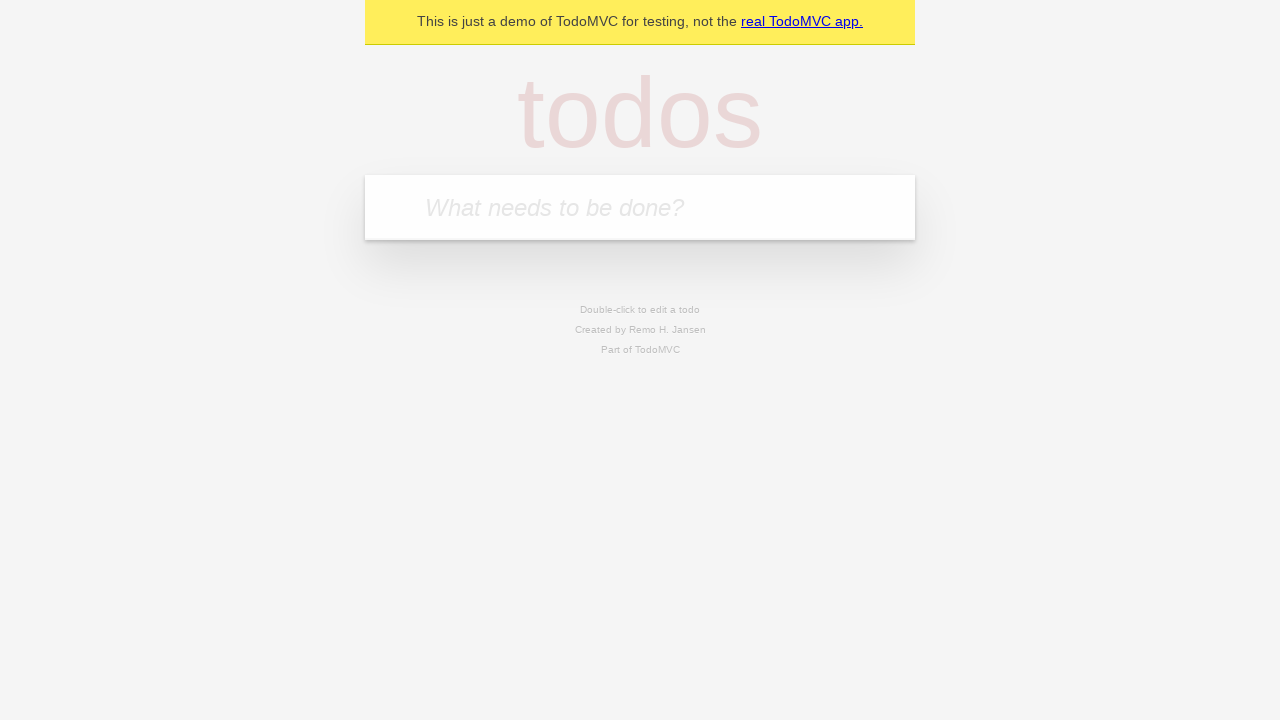

Filled todo input with 'buy some cheese' on internal:attr=[placeholder="What needs to be done?"i]
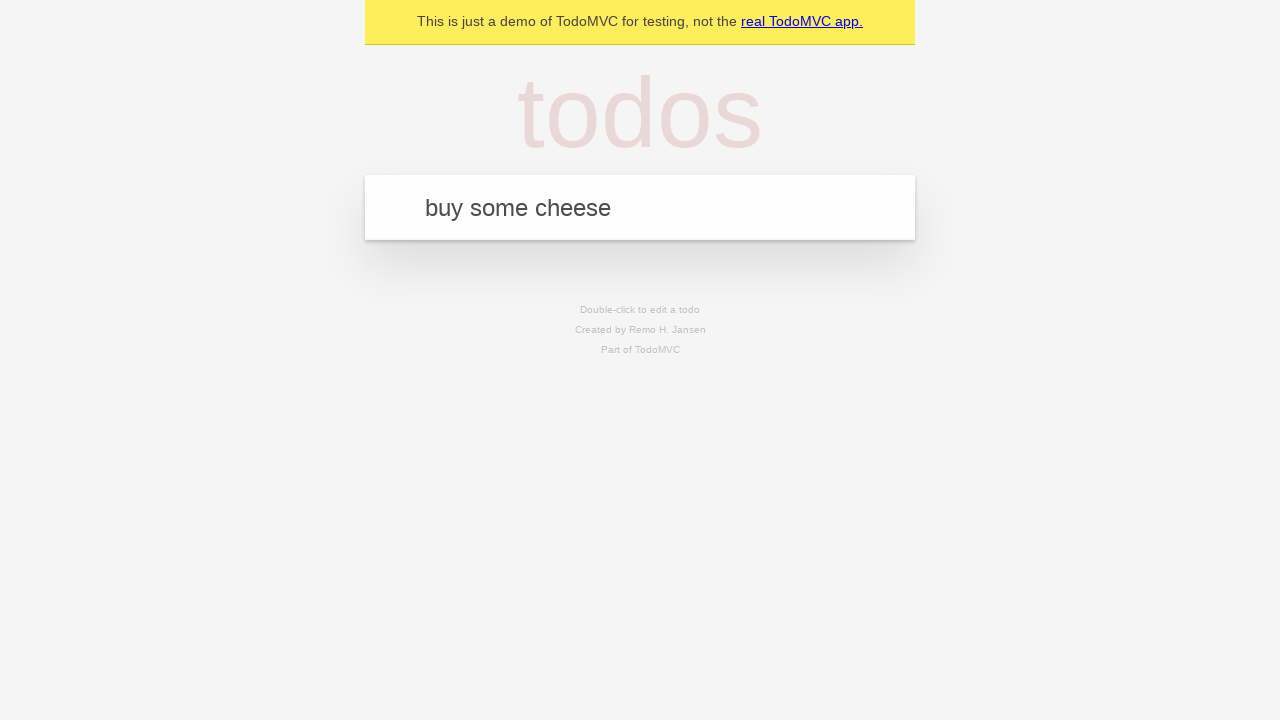

Pressed Enter to add todo 'buy some cheese' on internal:attr=[placeholder="What needs to be done?"i]
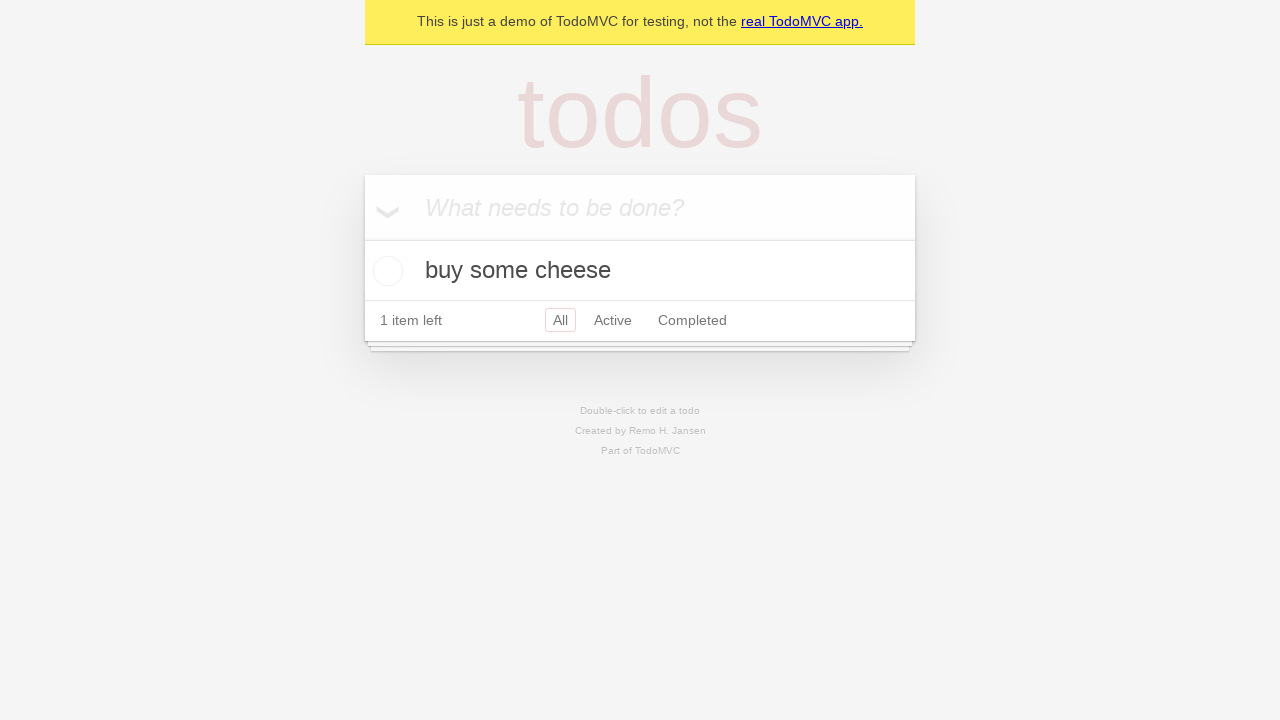

Filled todo input with 'feed the cat' on internal:attr=[placeholder="What needs to be done?"i]
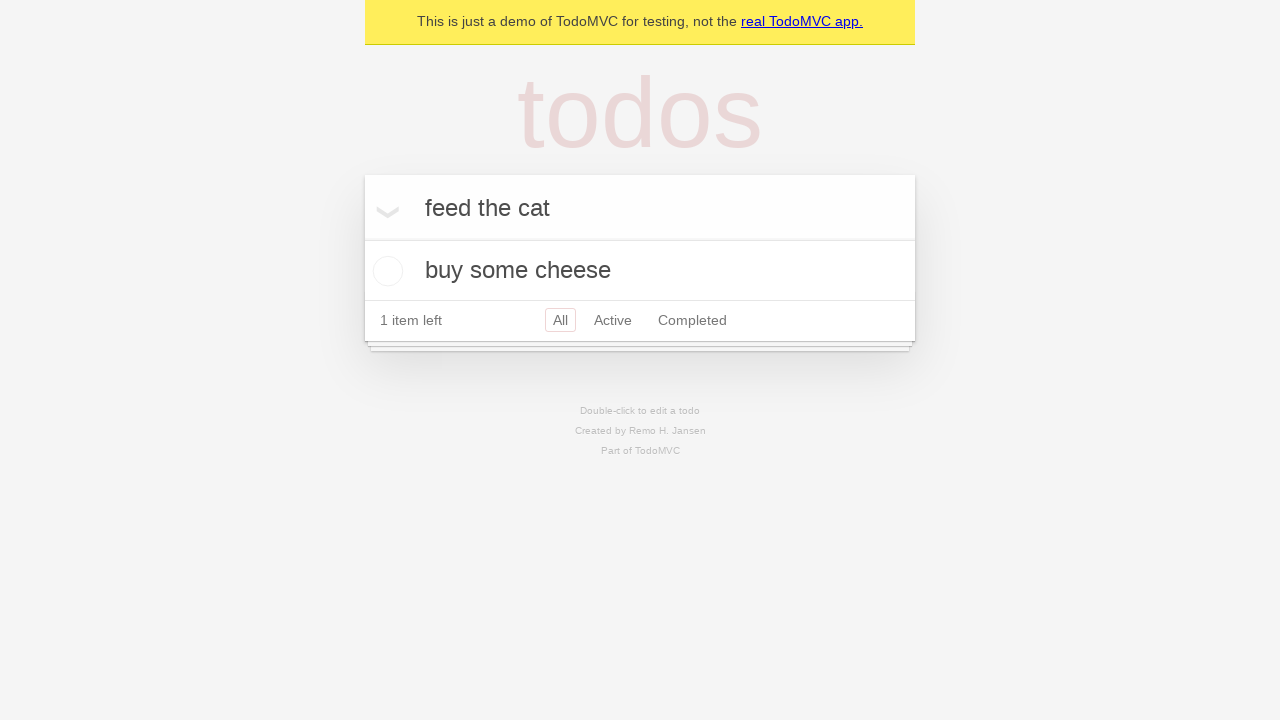

Pressed Enter to add todo 'feed the cat' on internal:attr=[placeholder="What needs to be done?"i]
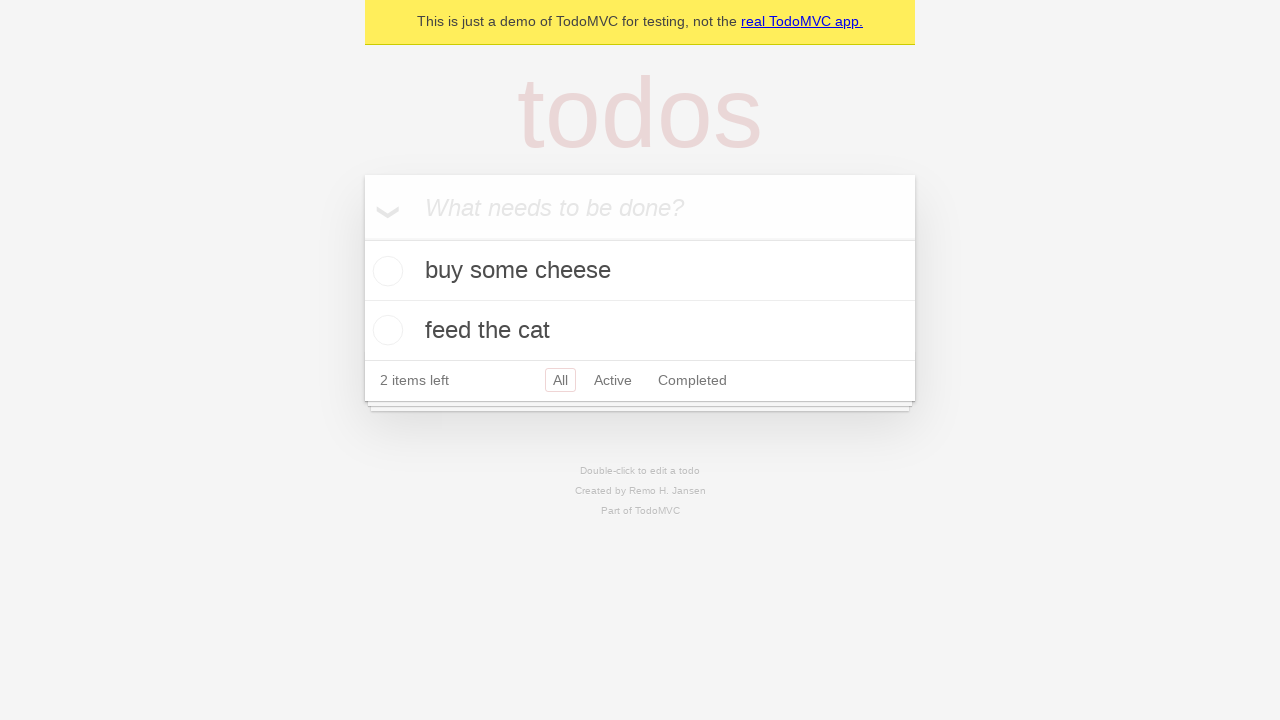

Filled todo input with 'book a doctors appointment' on internal:attr=[placeholder="What needs to be done?"i]
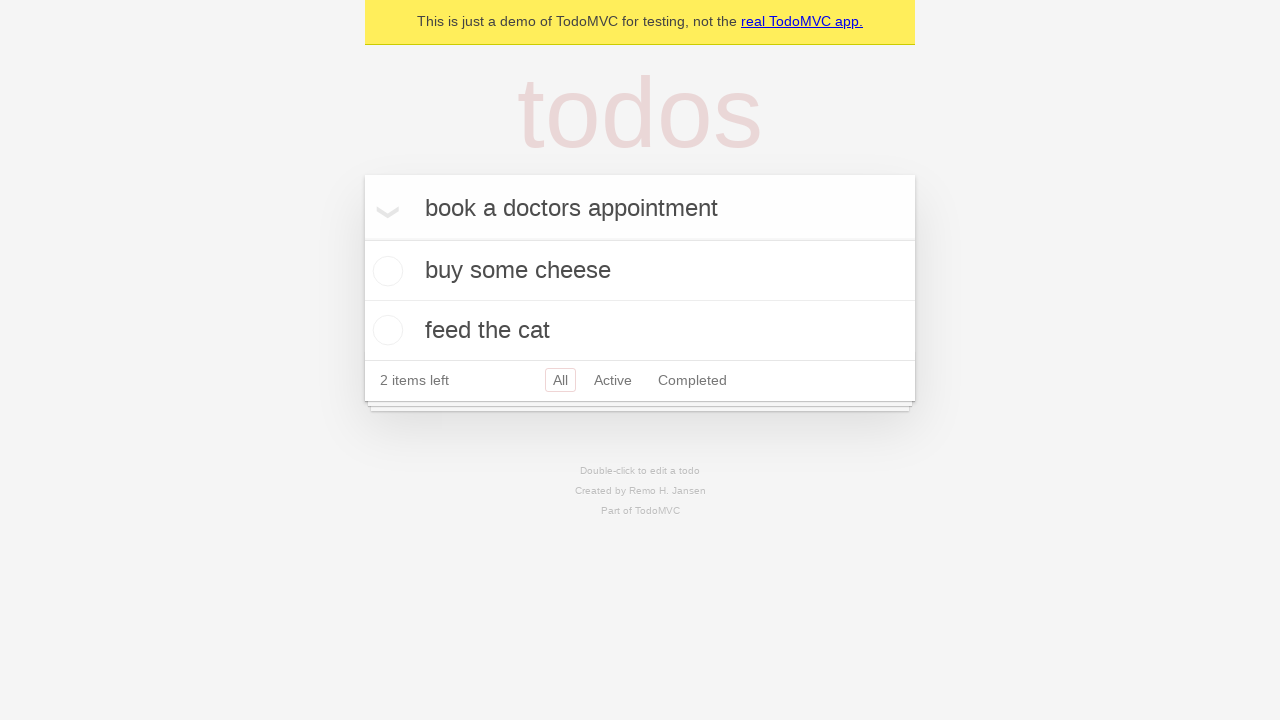

Pressed Enter to add todo 'book a doctors appointment' on internal:attr=[placeholder="What needs to be done?"i]
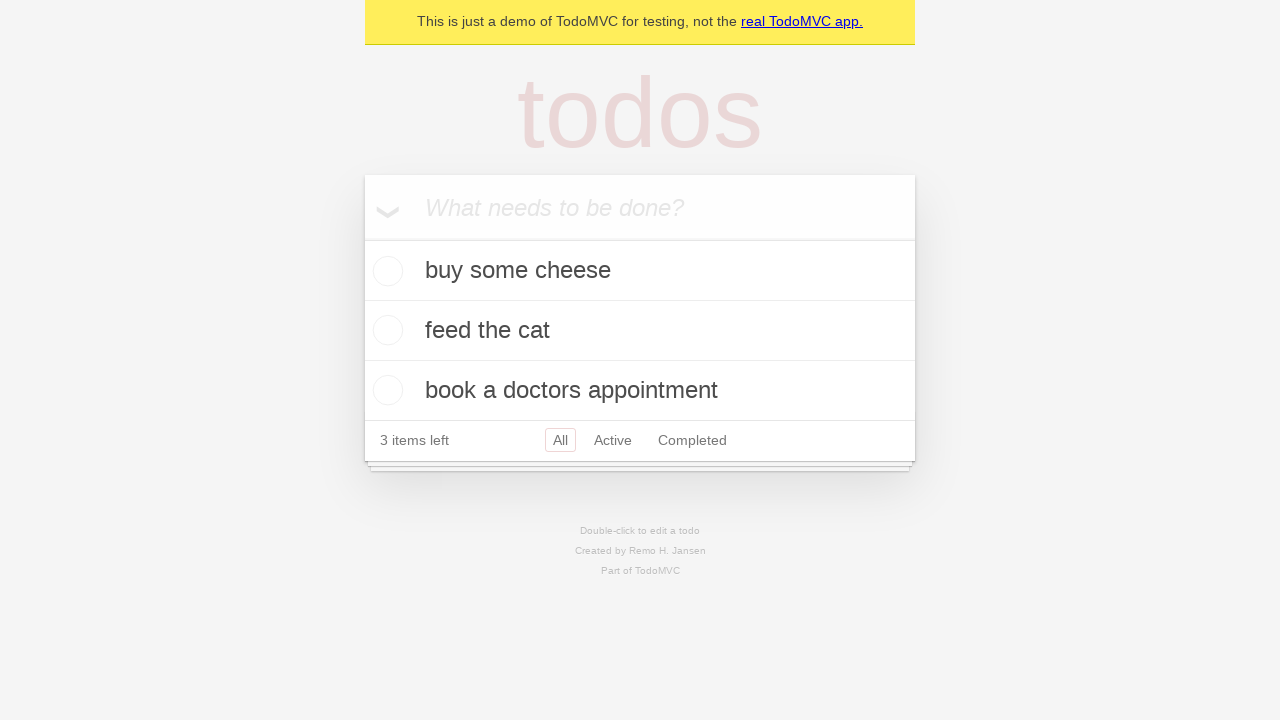

All 3 todos have been added to the list
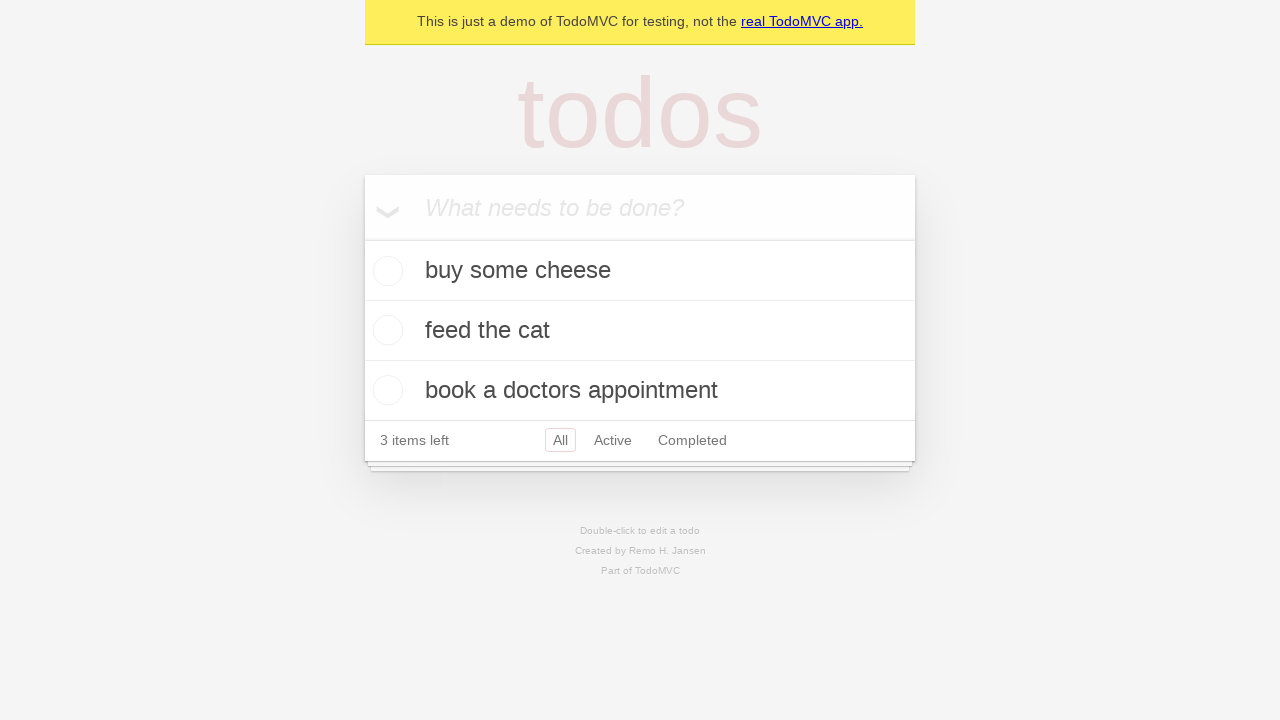

Checked the second todo item as completed at (385, 330) on internal:testid=[data-testid="todo-item"s] >> nth=1 >> internal:role=checkbox
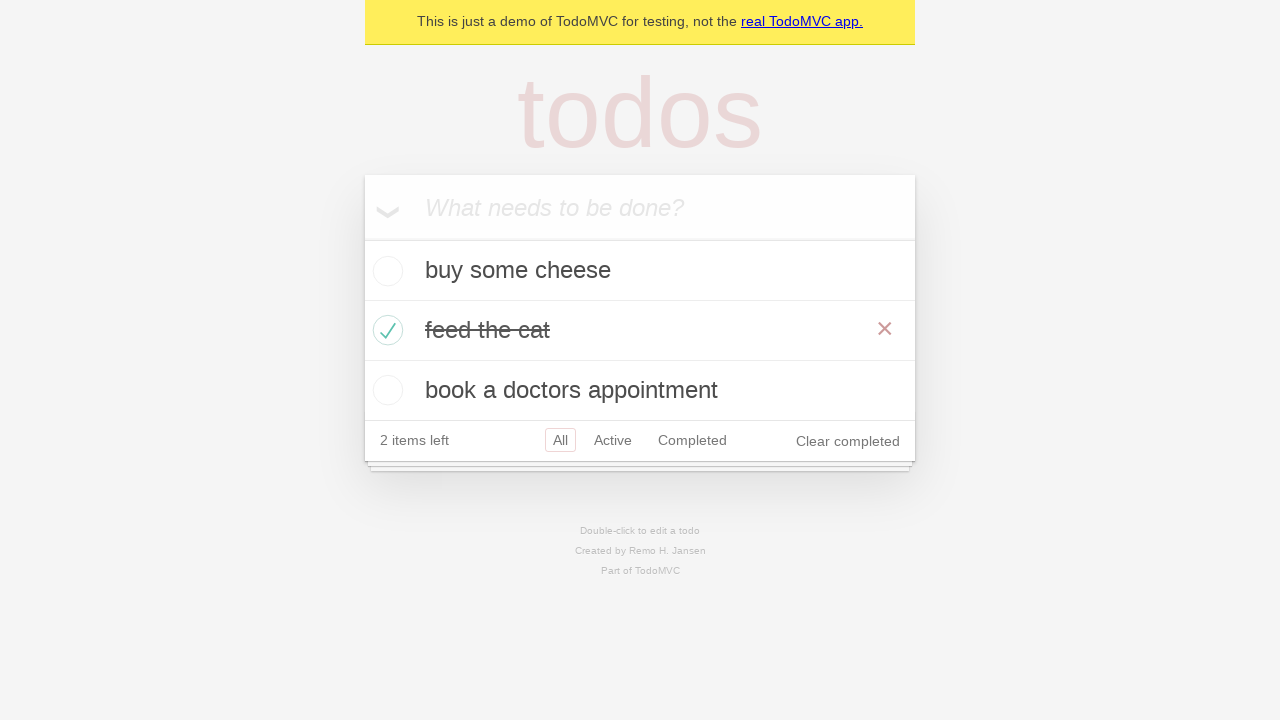

Clicked 'Clear completed' button to remove completed items at (848, 441) on internal:role=button[name="Clear completed"i]
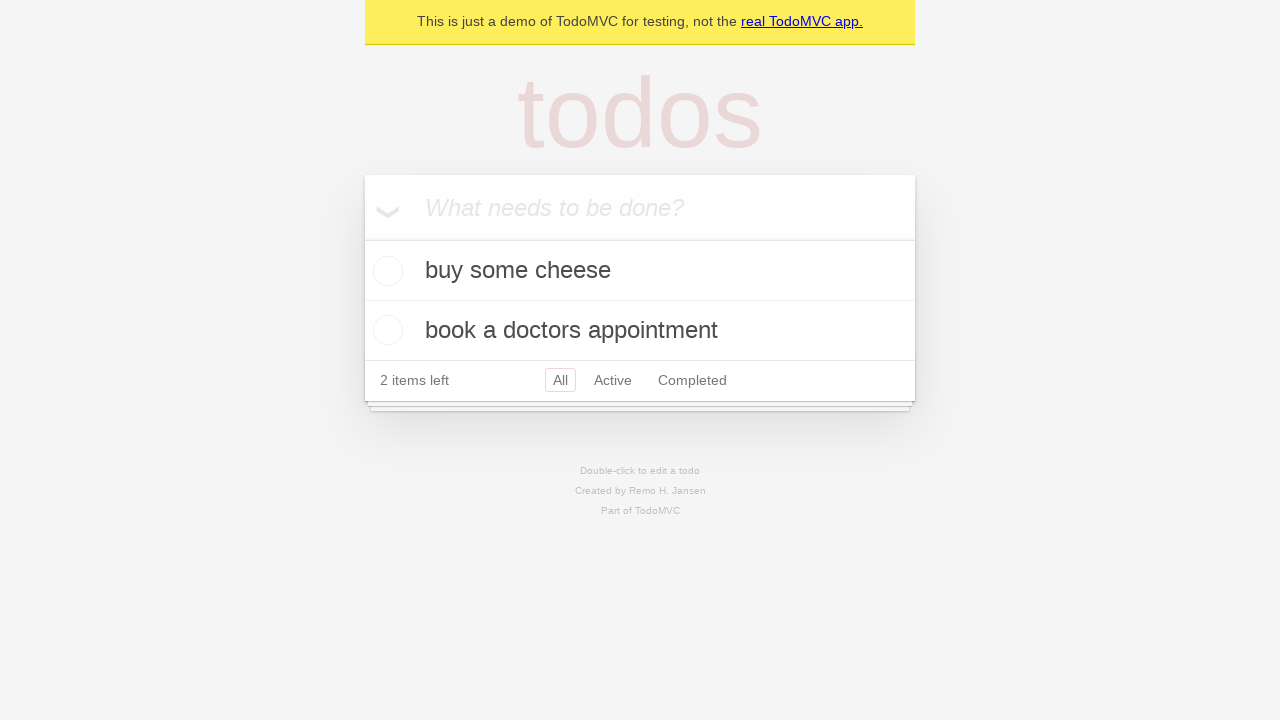

Completed item was removed, 2 todos remain in the list
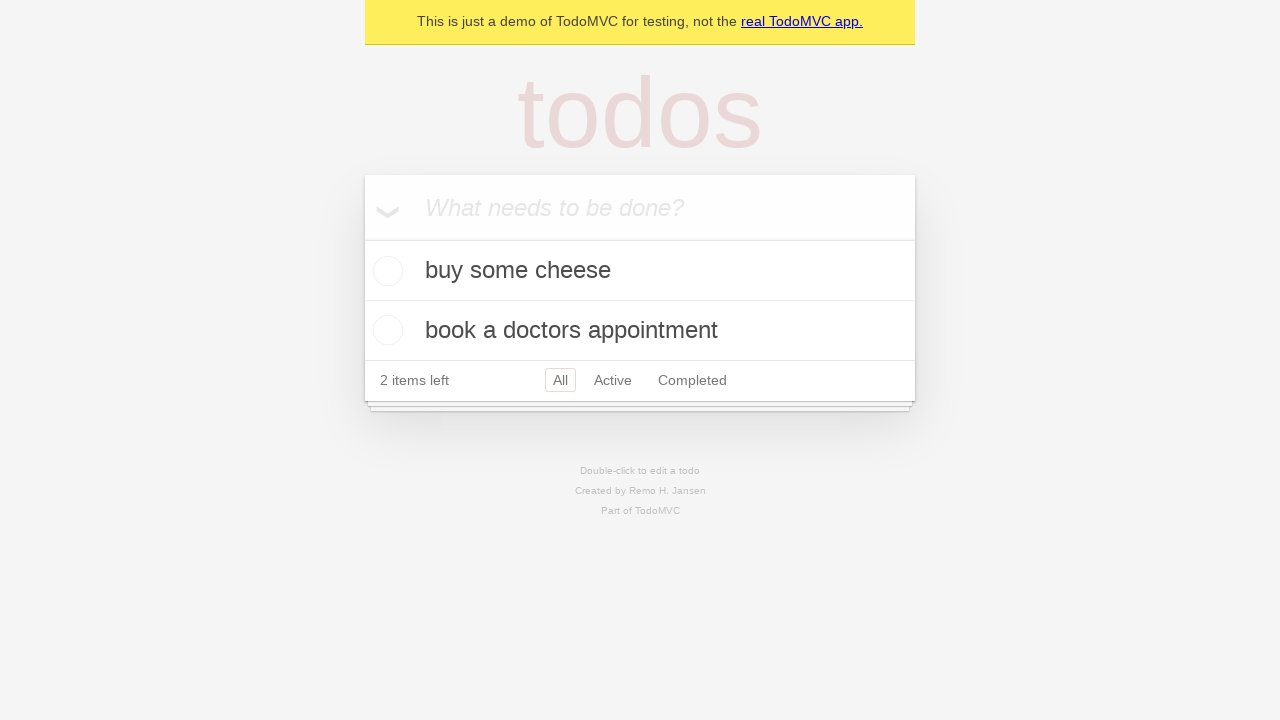

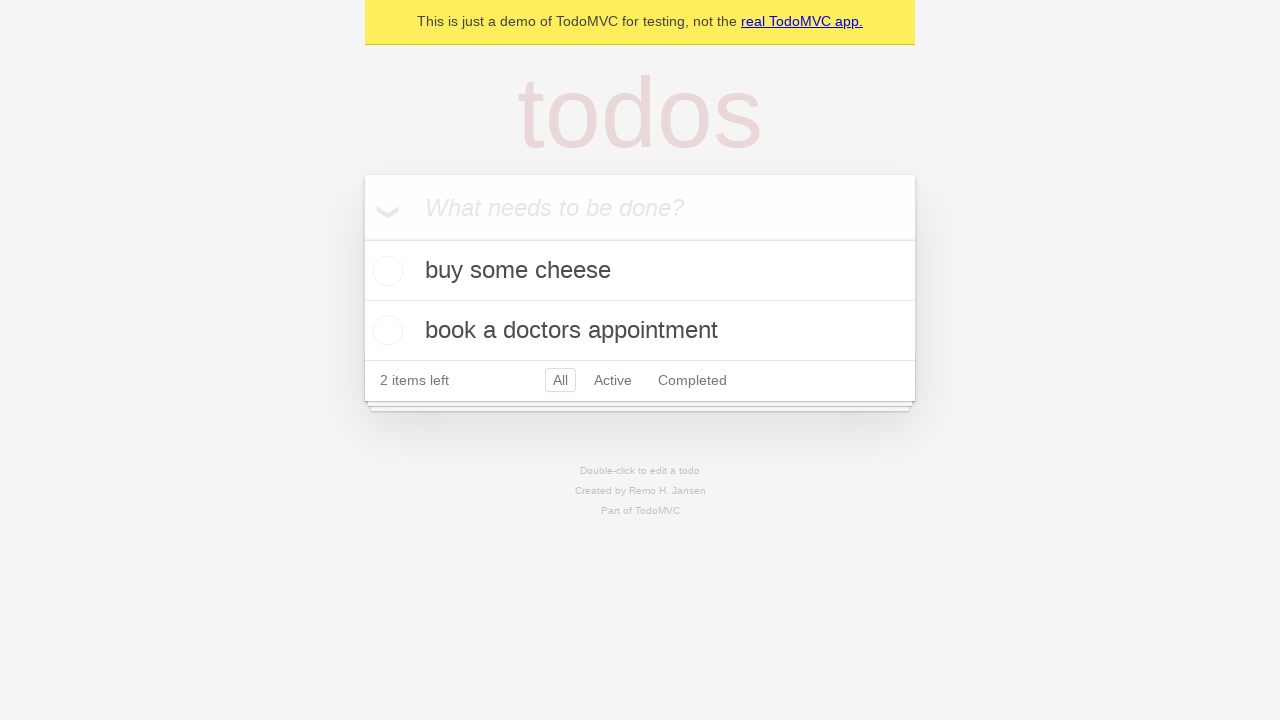